Tests calculator functionality by performing addition operation (8 + 5) and verifying the result

Starting URL: http://www.calculator.net

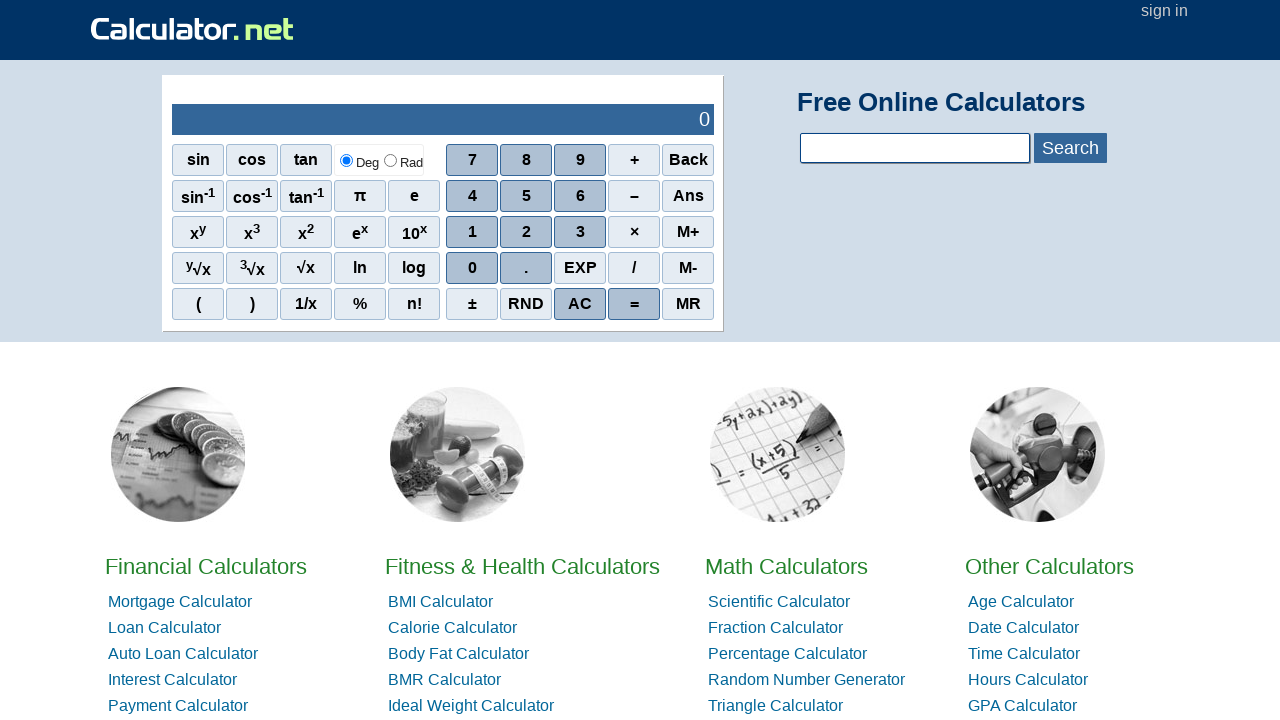

Navigated to calculator.net
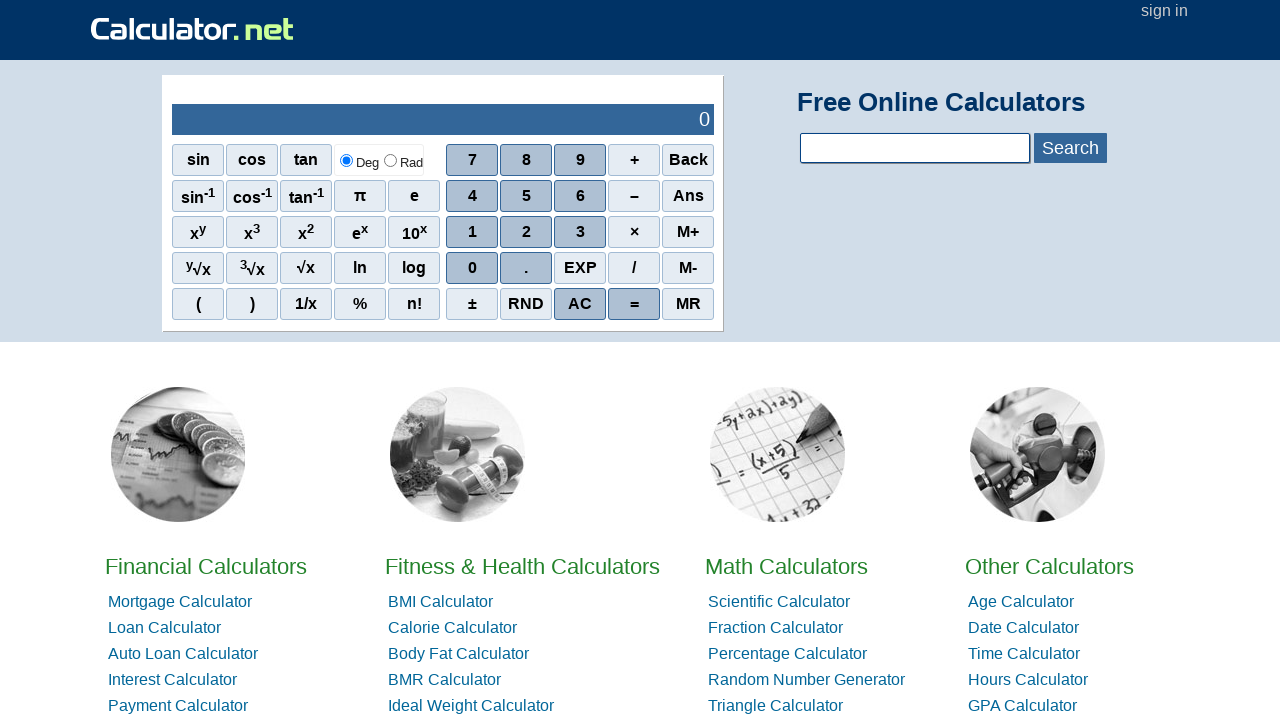

Clicked number 8 at (526, 160) on xpath=/html/body/div[3]/div/table/tbody/tr/td[1]/table/tbody/tr[2]/td[2]/div/div
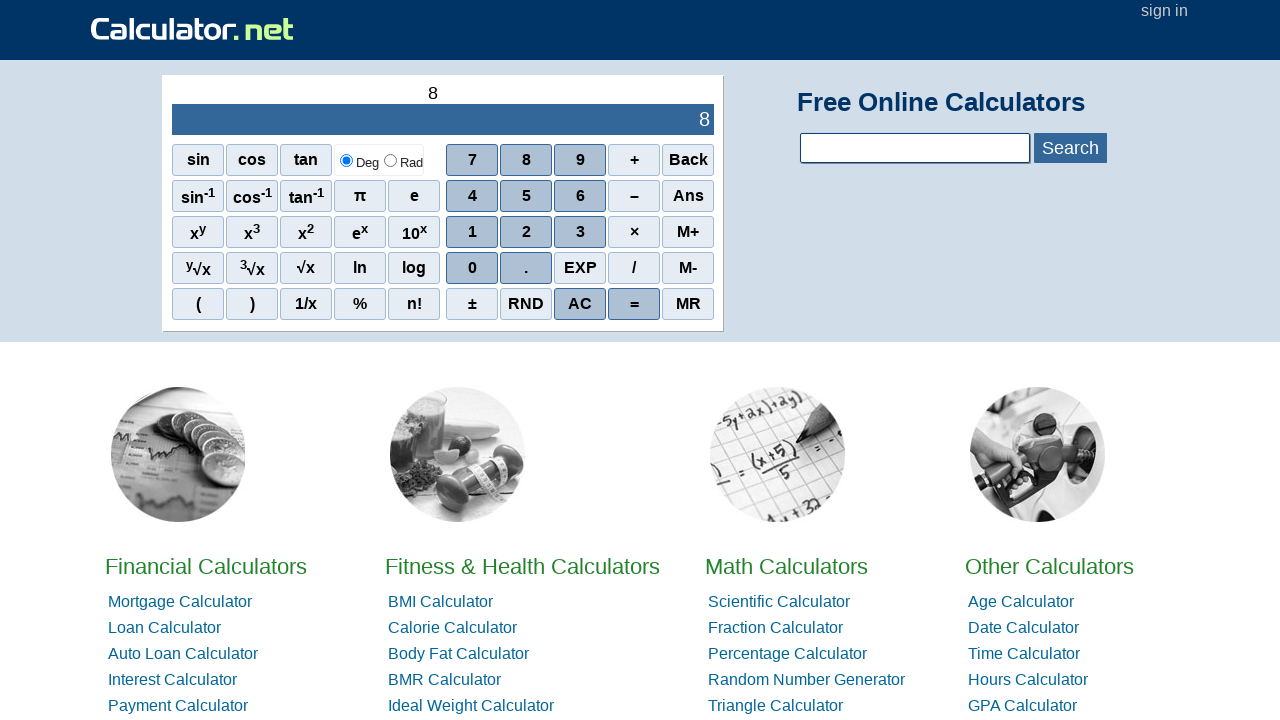

Clicked plus operator at (634, 160) on xpath=/html/body/div[3]/div/table/tbody/tr/td[1]/table/tbody/tr[2]/td[2]/div/div
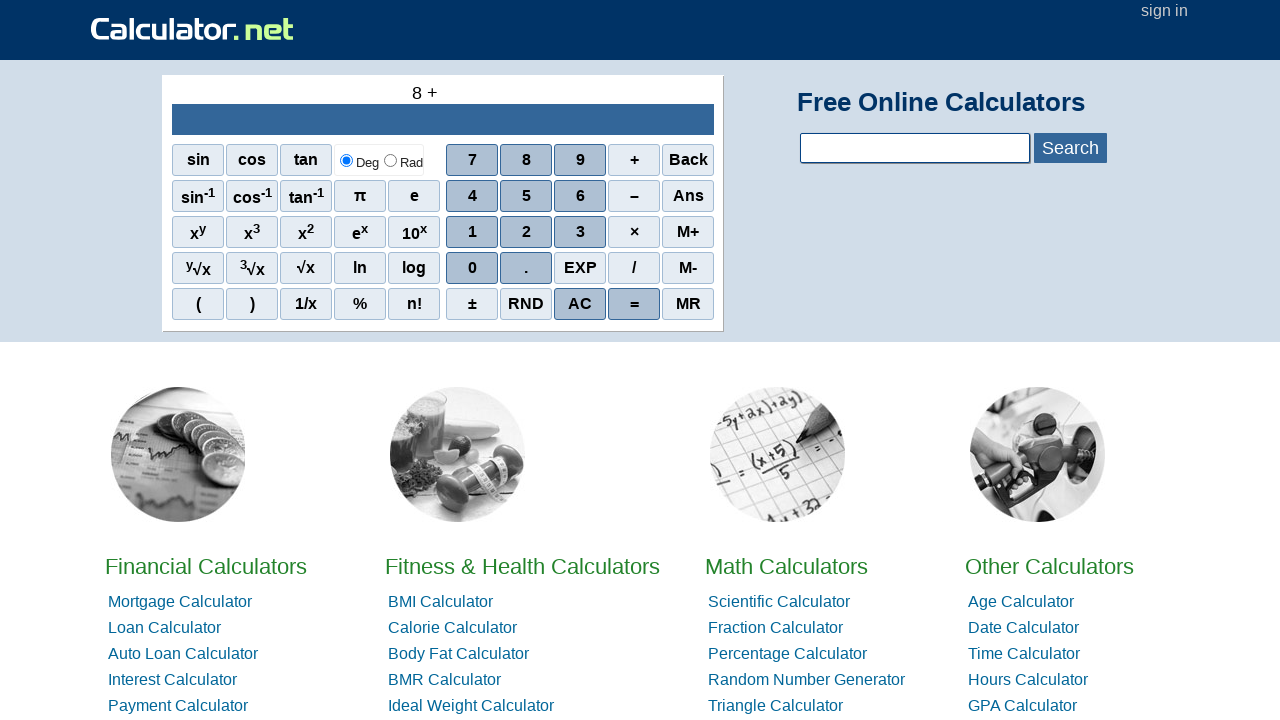

Clicked number 5 at (526, 196) on xpath=/html/body/div[3]/div/table/tbody/tr/td[1]/table/tbody/tr[2]/td[2]/div/div
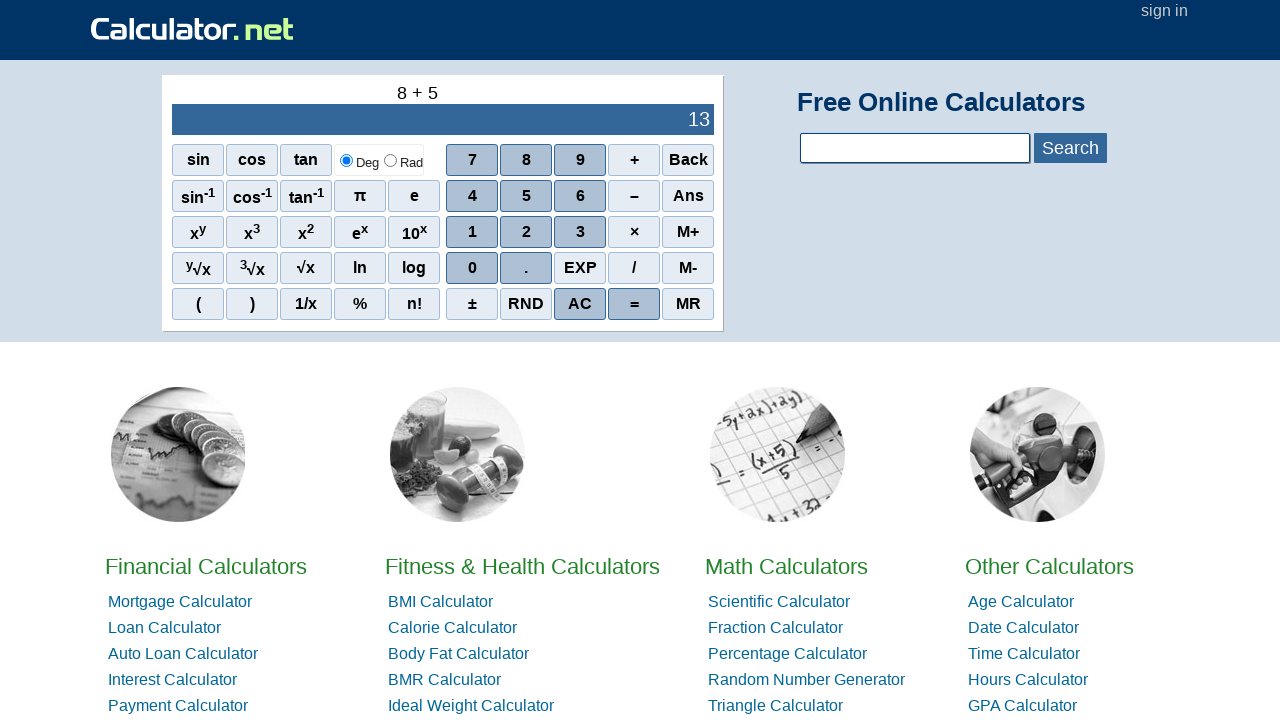

Located result element
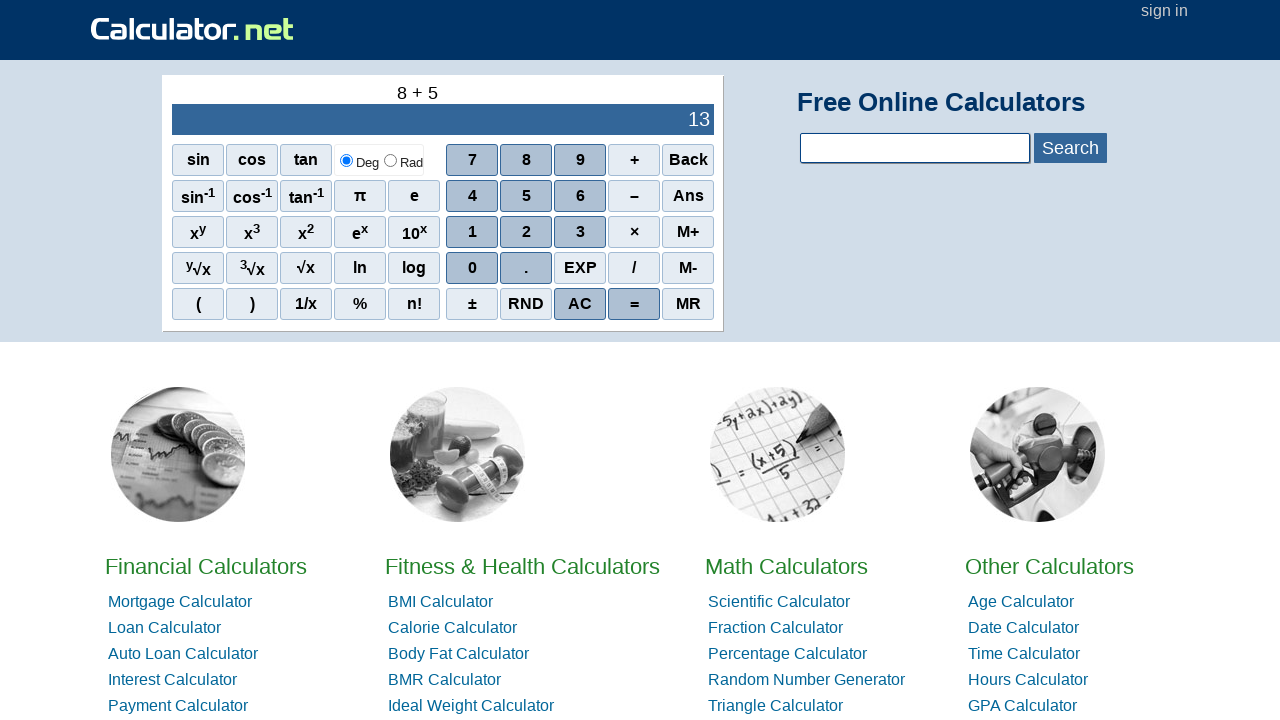

Retrieved result text content
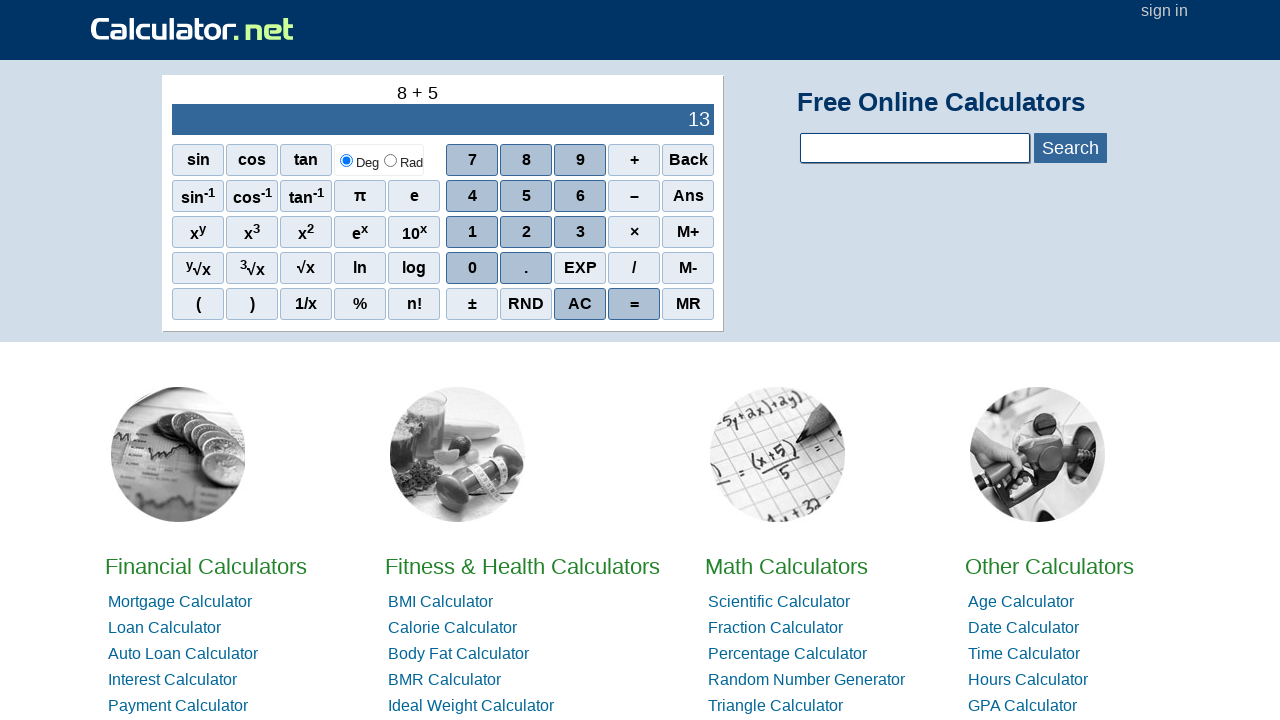

Calculation verified: 8 + 5 = 13 (PASS)
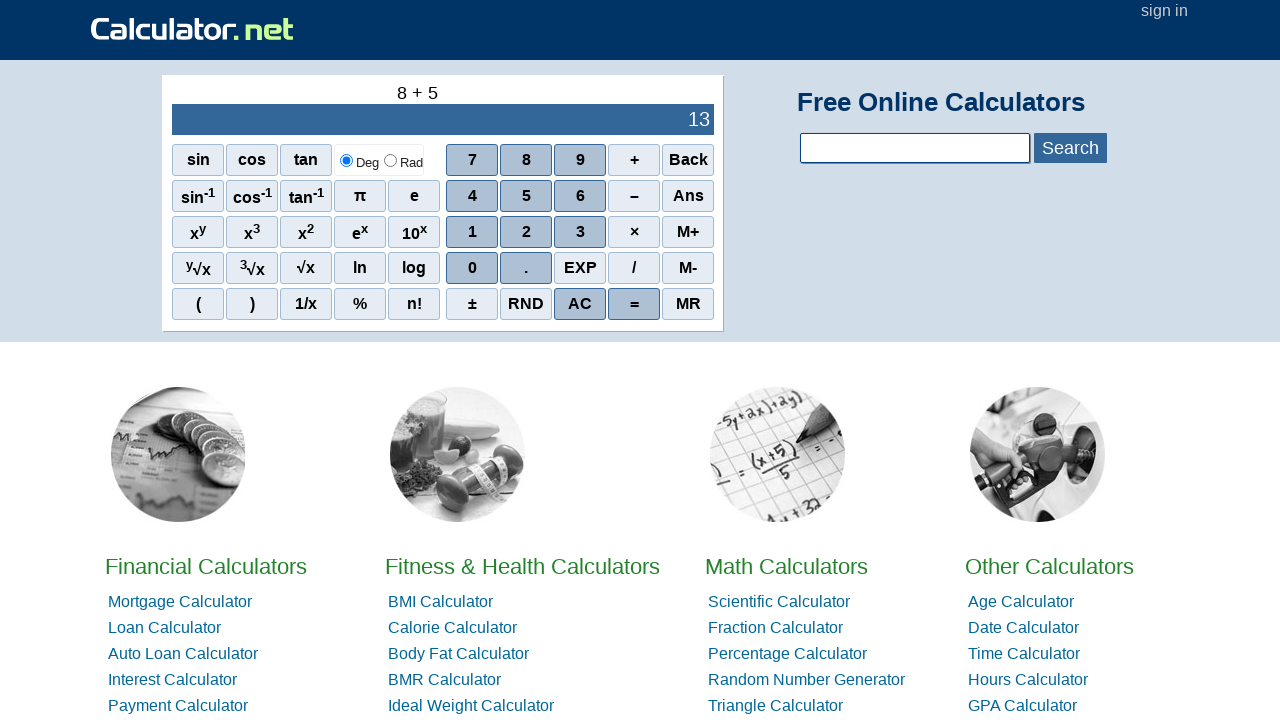

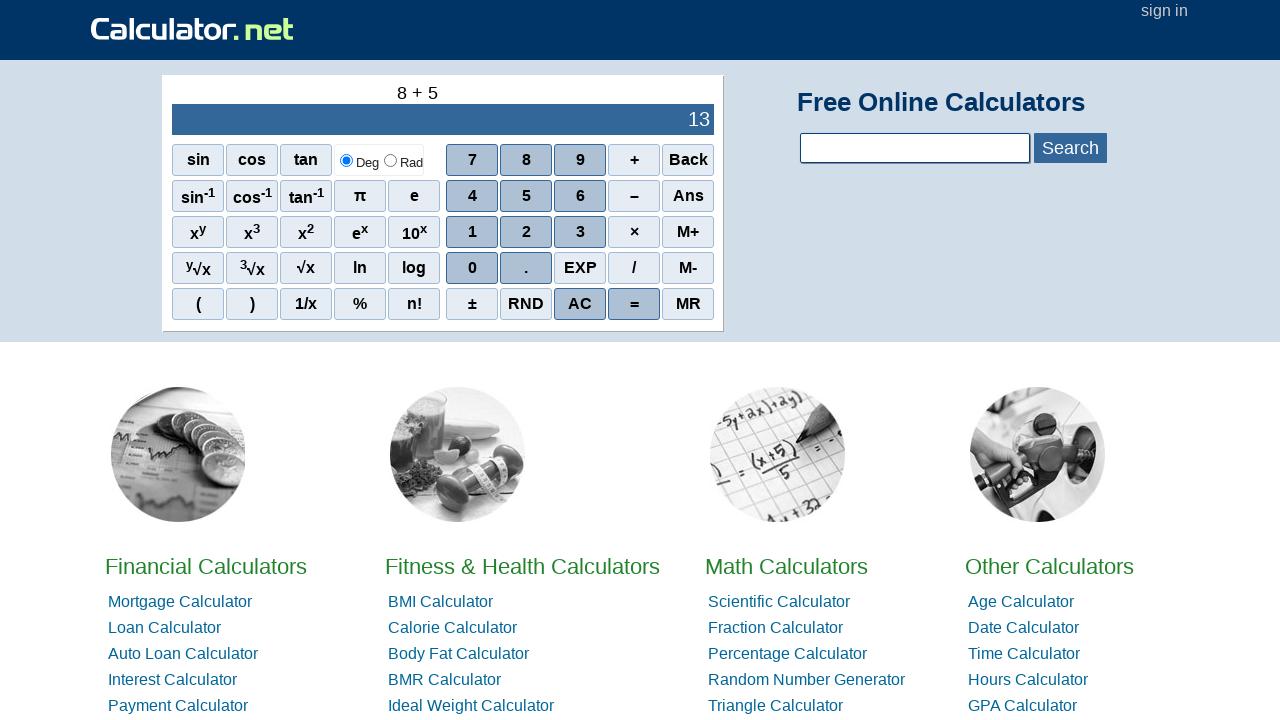